Tests browser navigation commands including navigating to multiple pages, going back, forward, and refreshing the page

Starting URL: https://demo.nopcommerce.com/

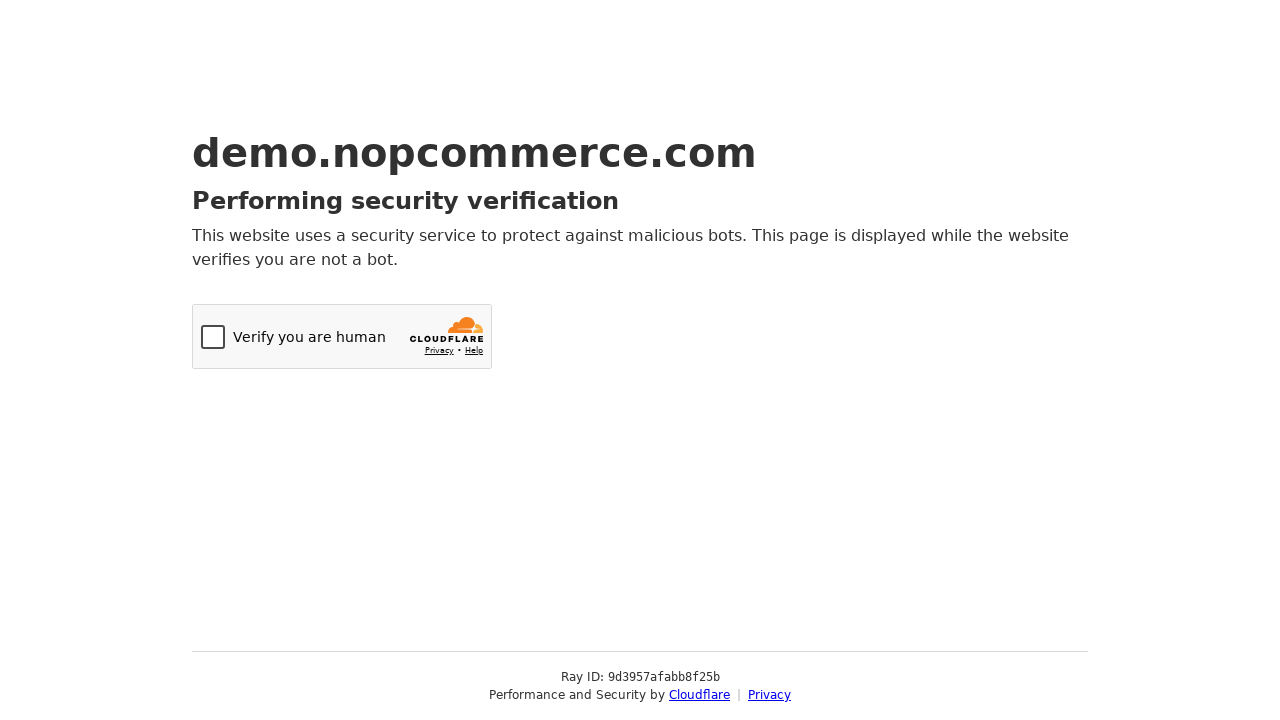

Navigated to OrangeHRM login page
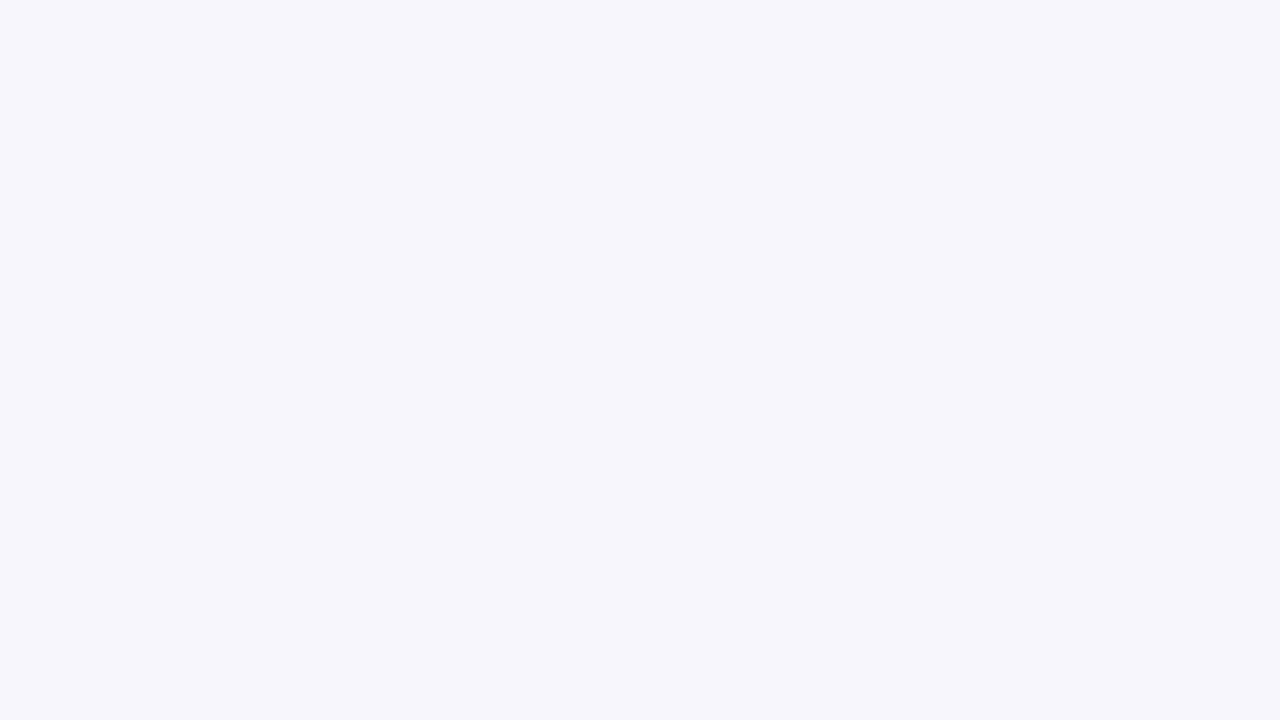

Navigated back to NopCommerce homepage
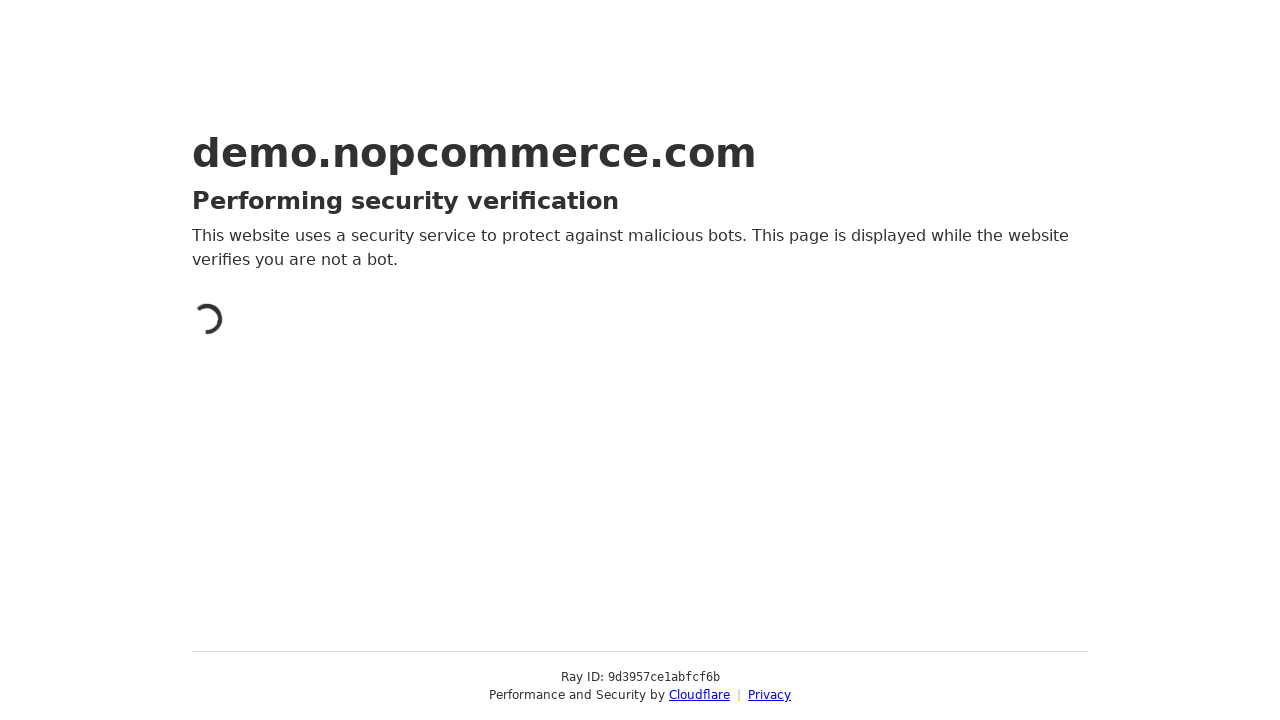

Verified URL contains 'demo.nopcommerce.com'
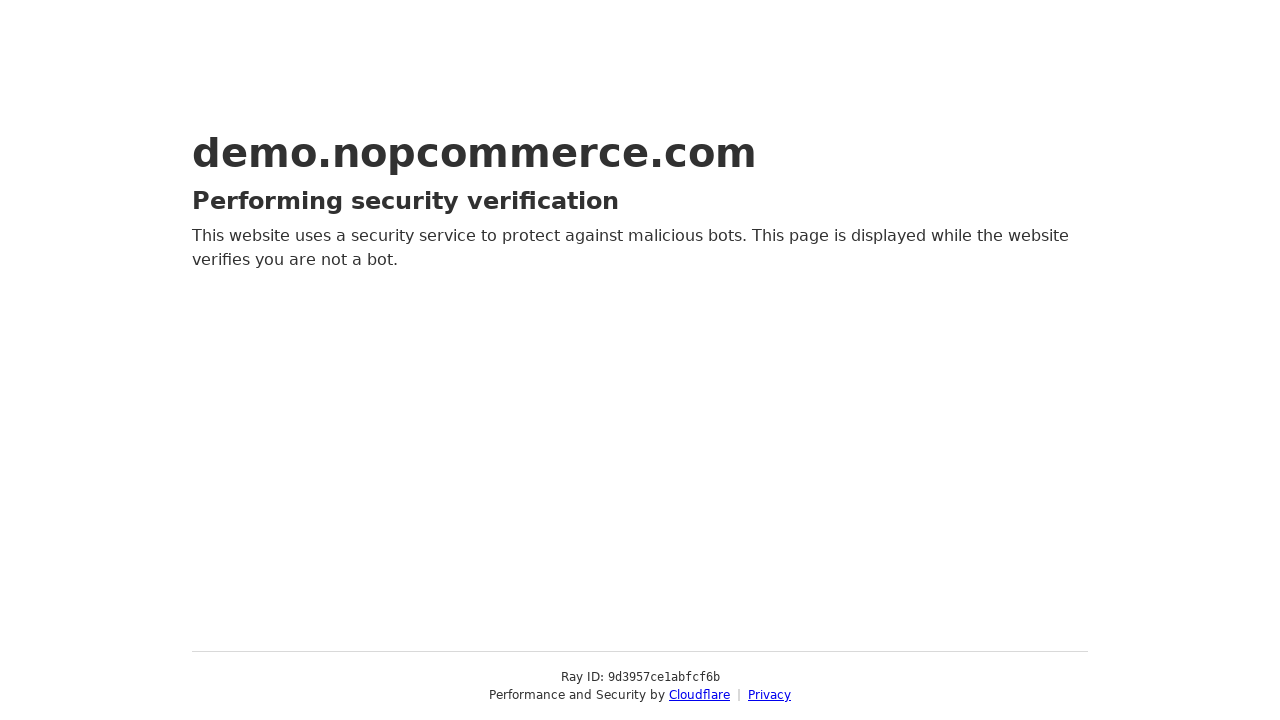

Navigated forward to OrangeHRM login page
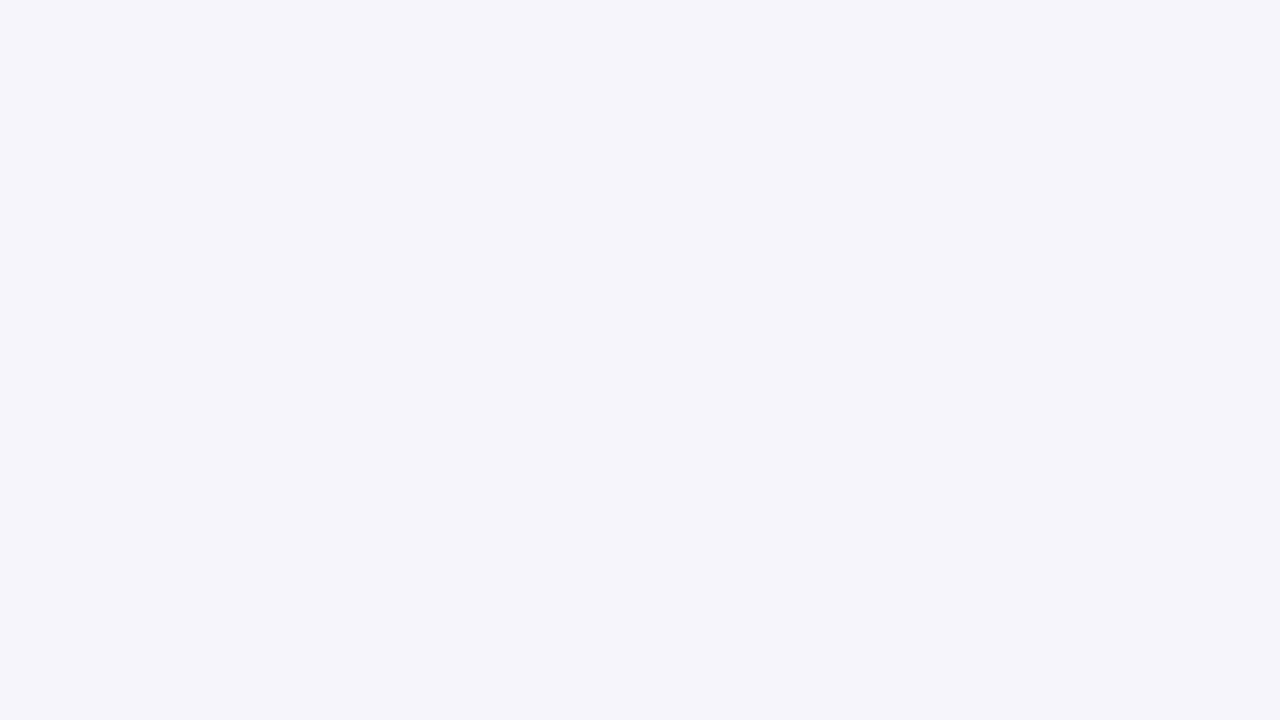

Verified URL contains 'orangehrmlive.com'
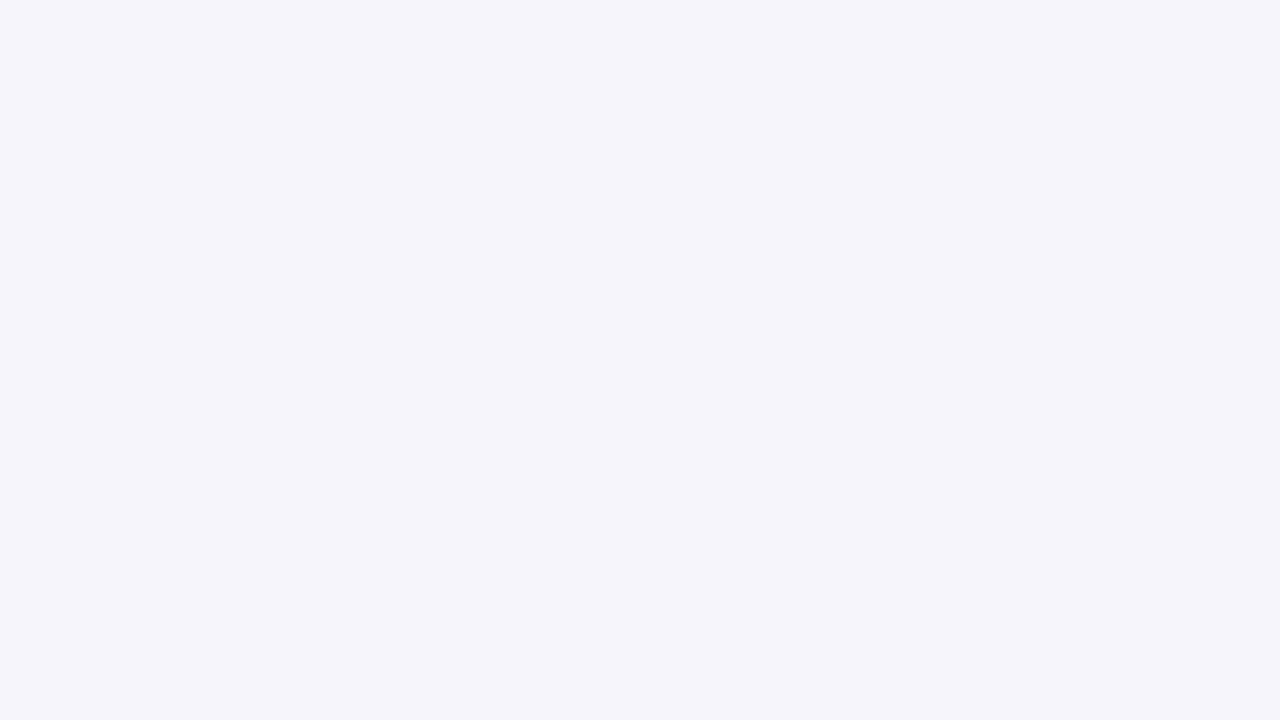

Refreshed the current page
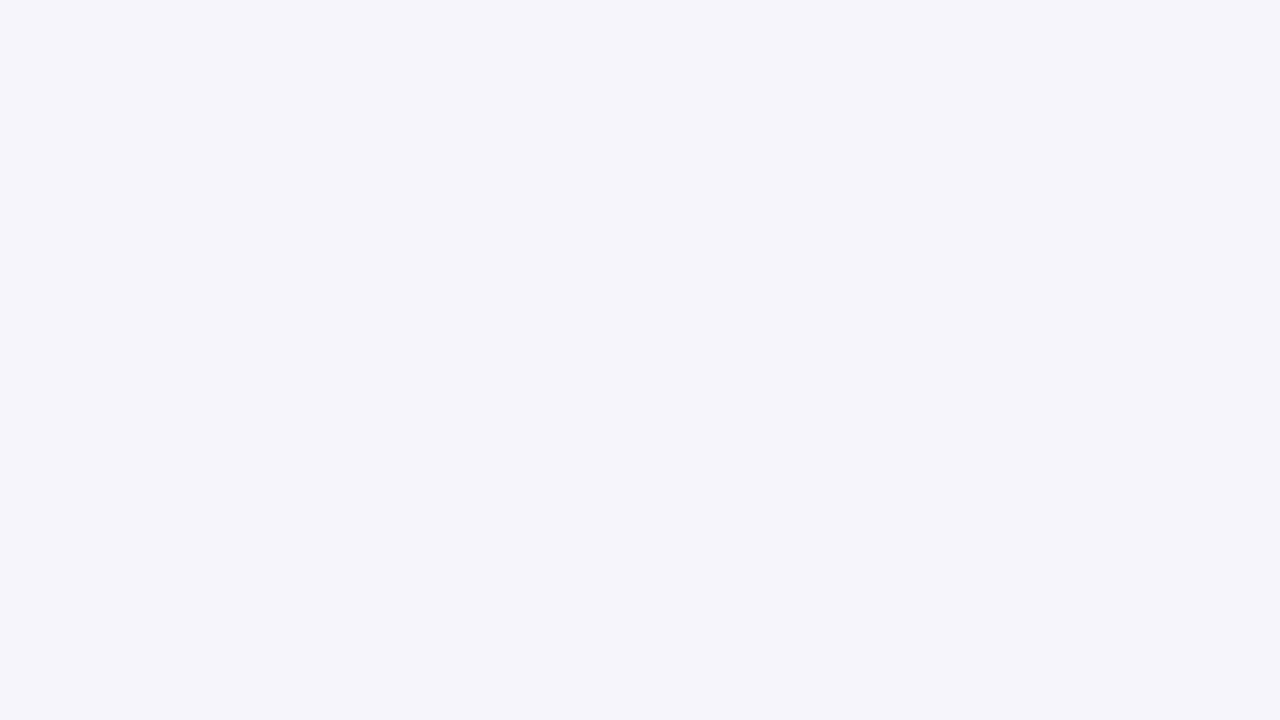

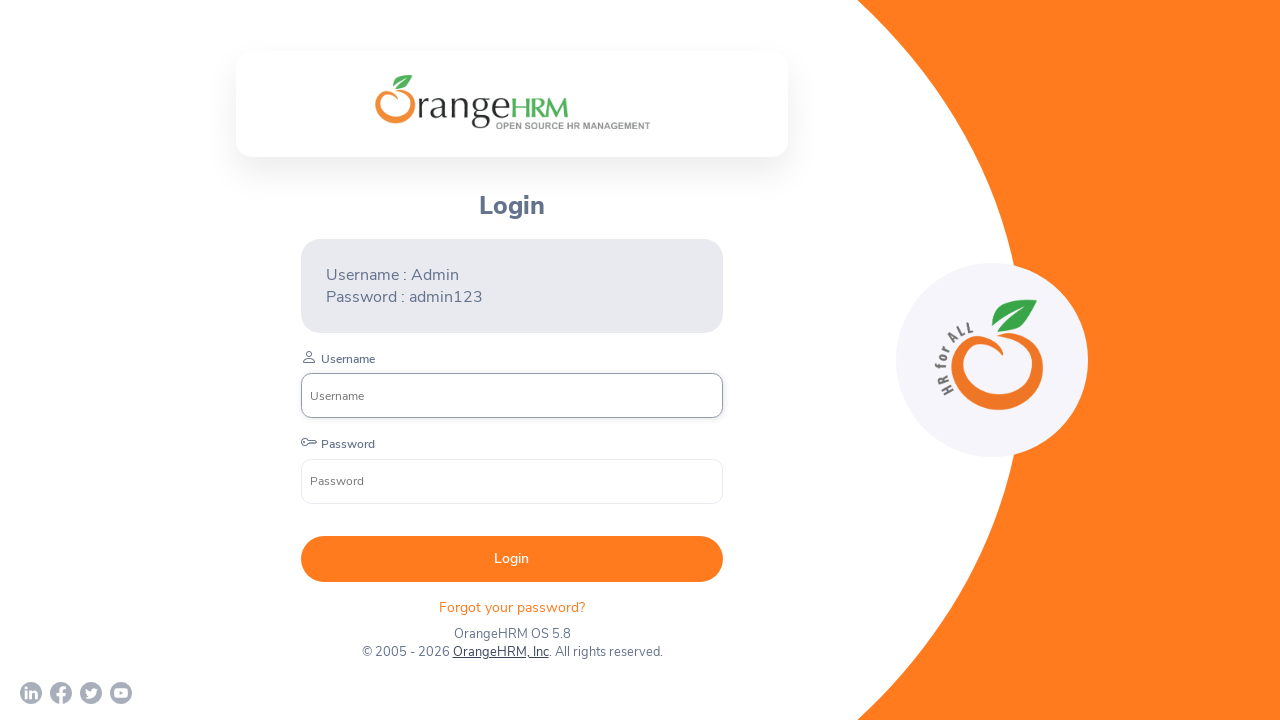